Tests a practice form by filling email and password fields, clicking a checkbox, selecting a gender from dropdown, and clicking a radio button option.

Starting URL: https://rahulshettyacademy.com/angularpractice/

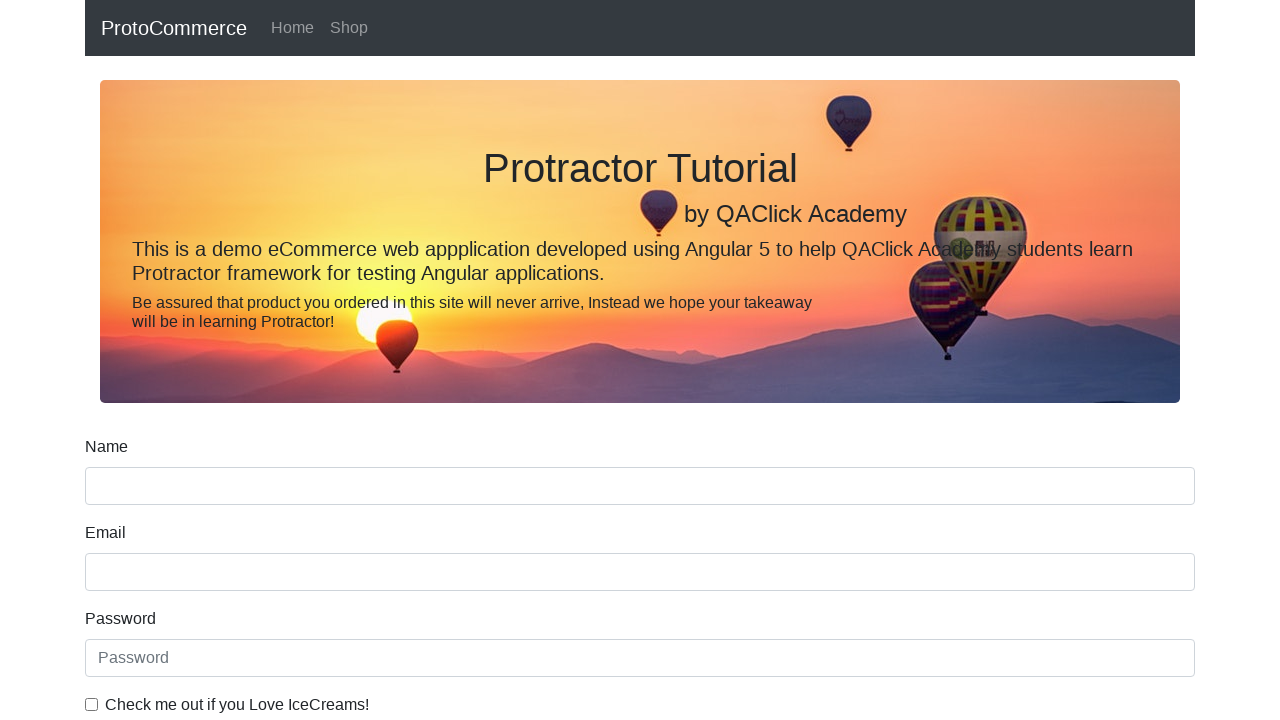

Filled email field with 'vijay@gmail.com' on input[name='email']
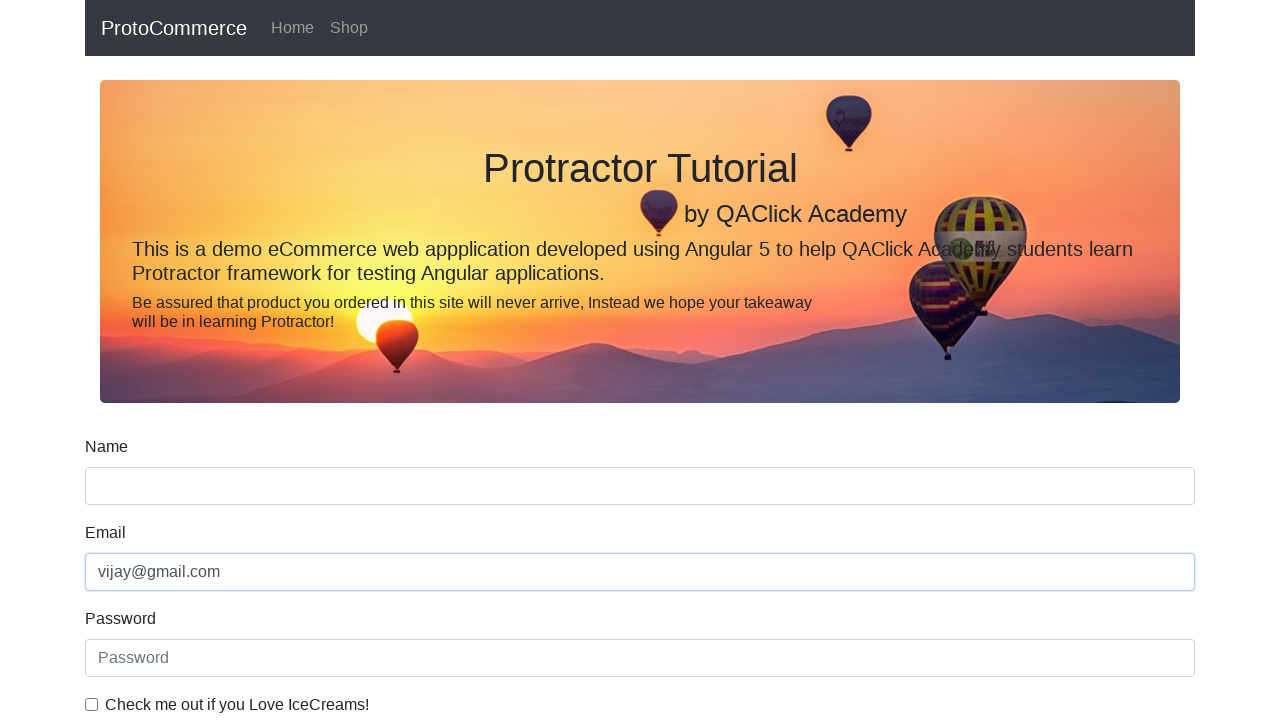

Filled password field with 'secretpassword' on #exampleInputPassword1
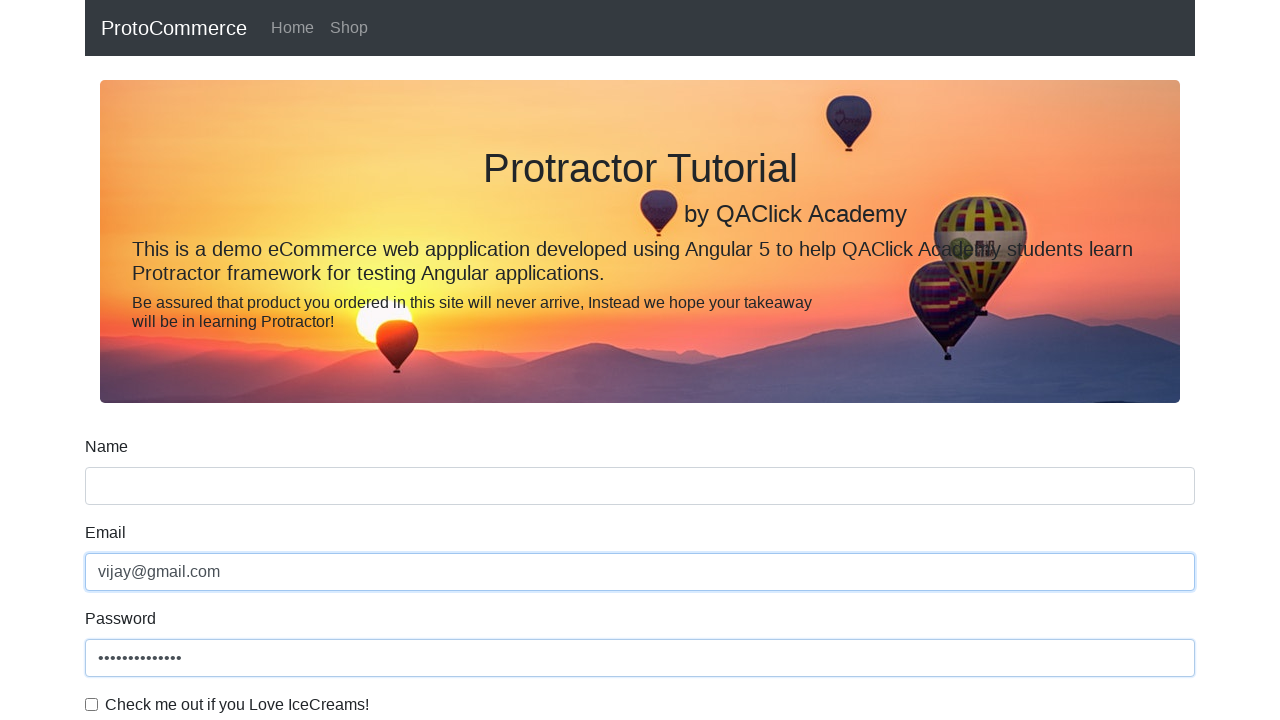

Clicked the checkbox at (92, 704) on #exampleCheck1
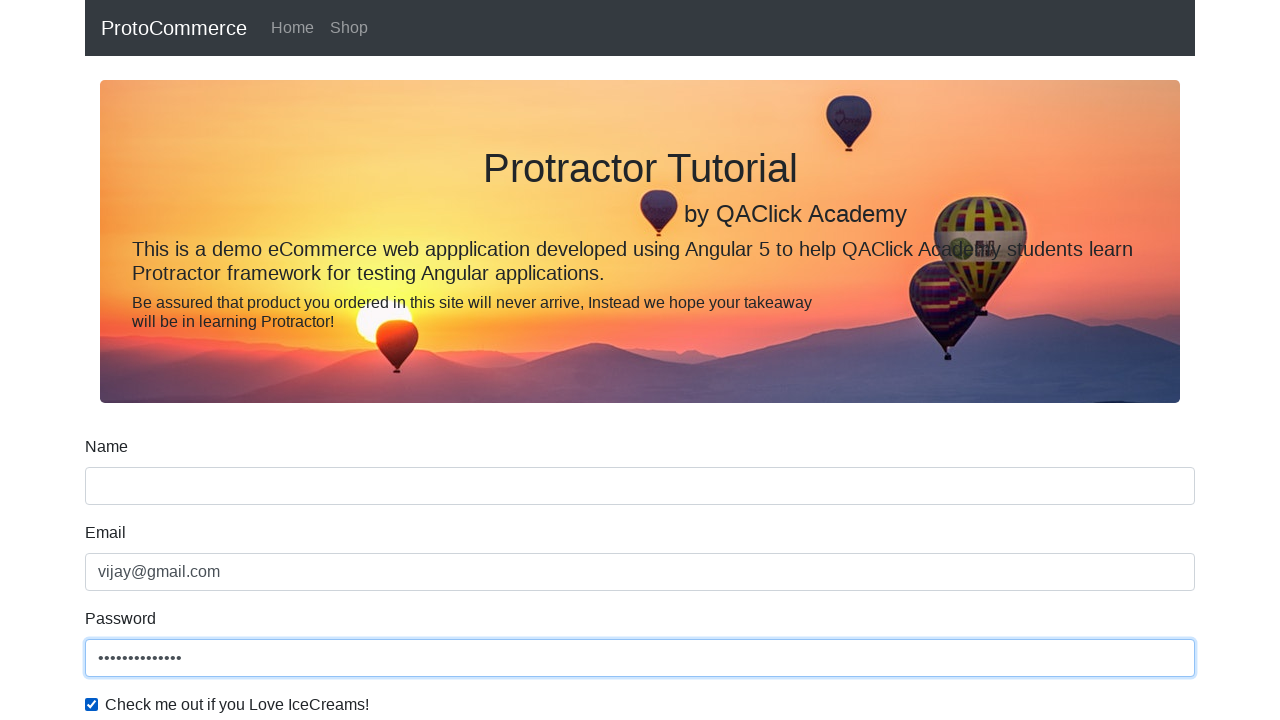

Selected 'Male' from the gender dropdown on #exampleFormControlSelect1
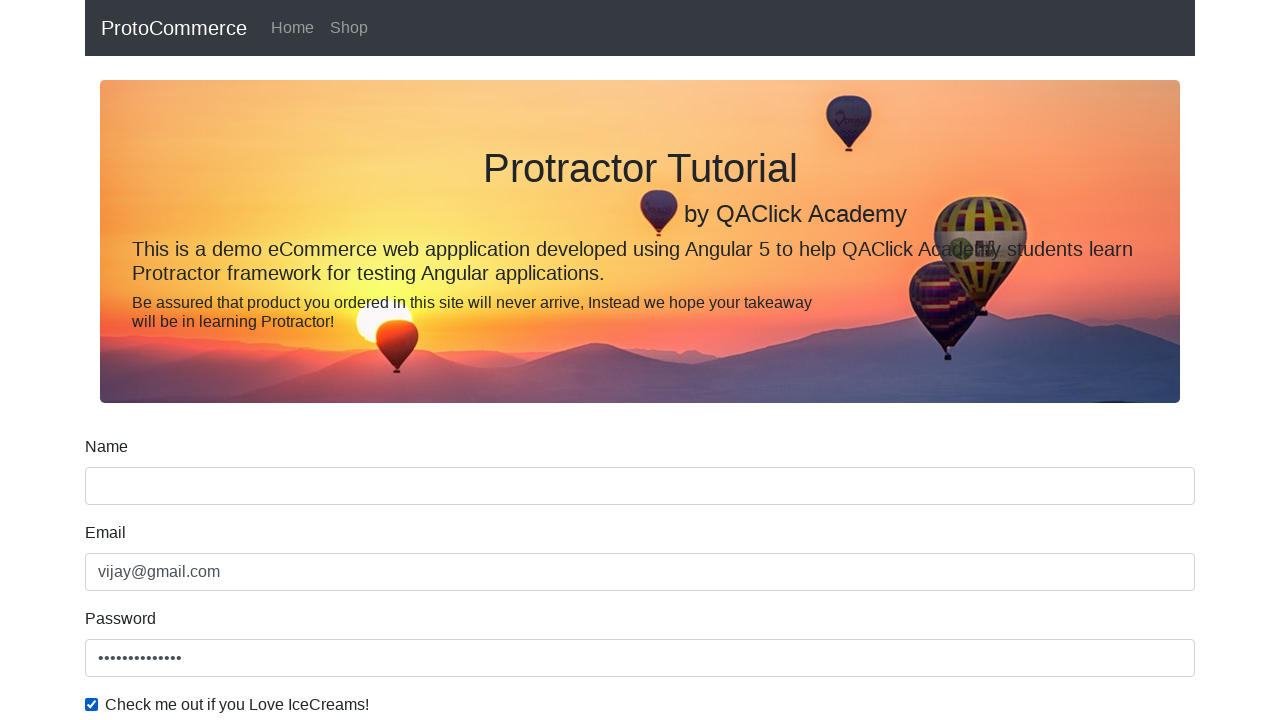

Clicked radio button option 2 at (326, 360) on input[value='option2']
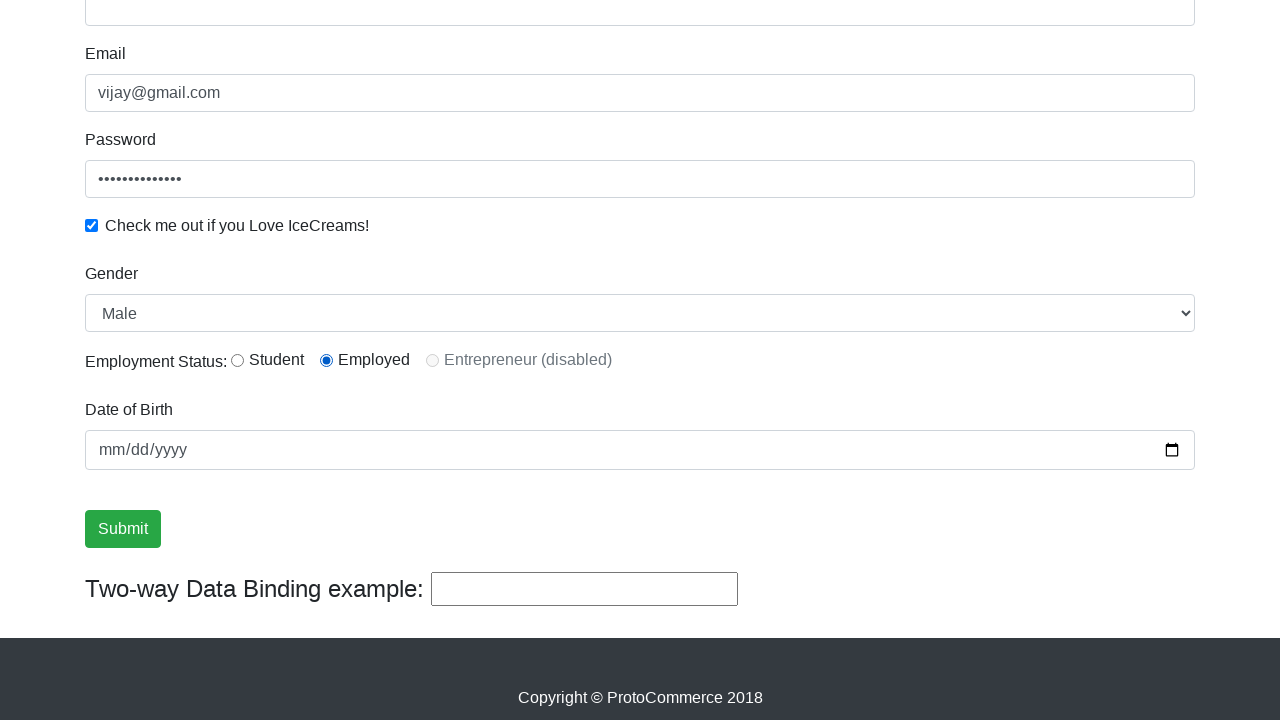

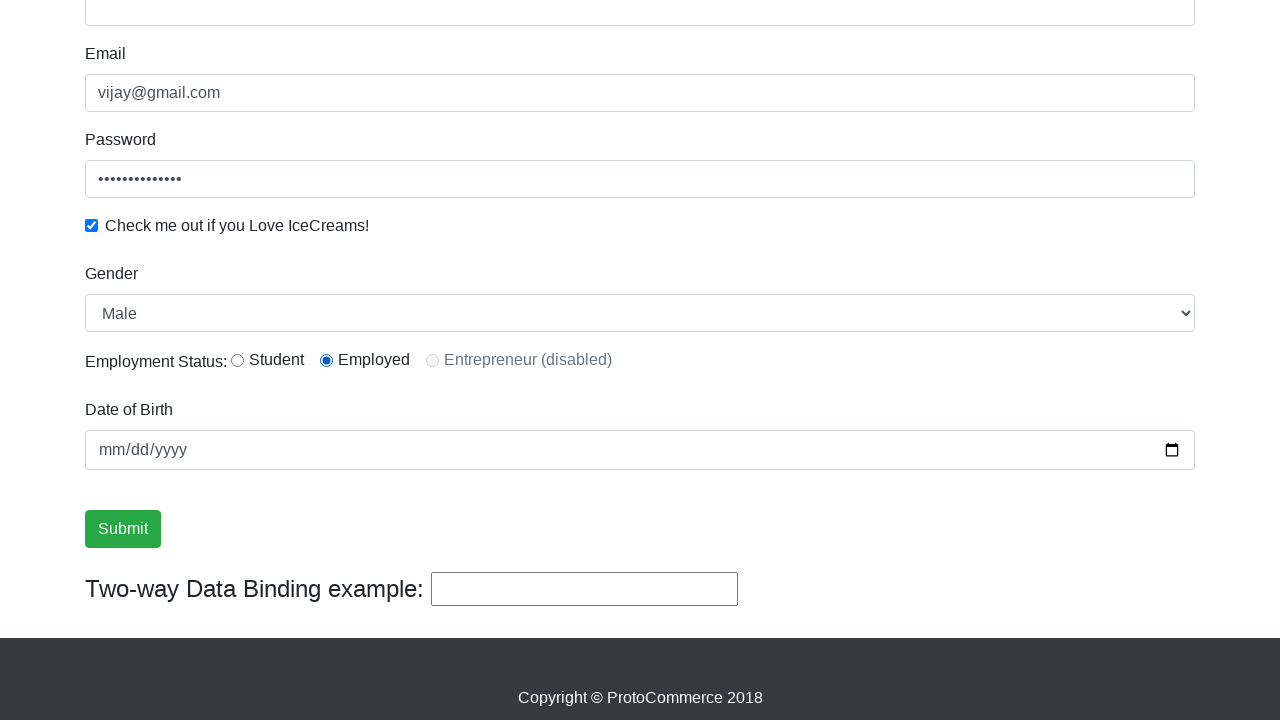